Tests window handling by clicking a link that opens a new window, switching to it to extract text, then switching back to the parent window

Starting URL: https://rahulshettyacademy.com/loginpagePractise/#

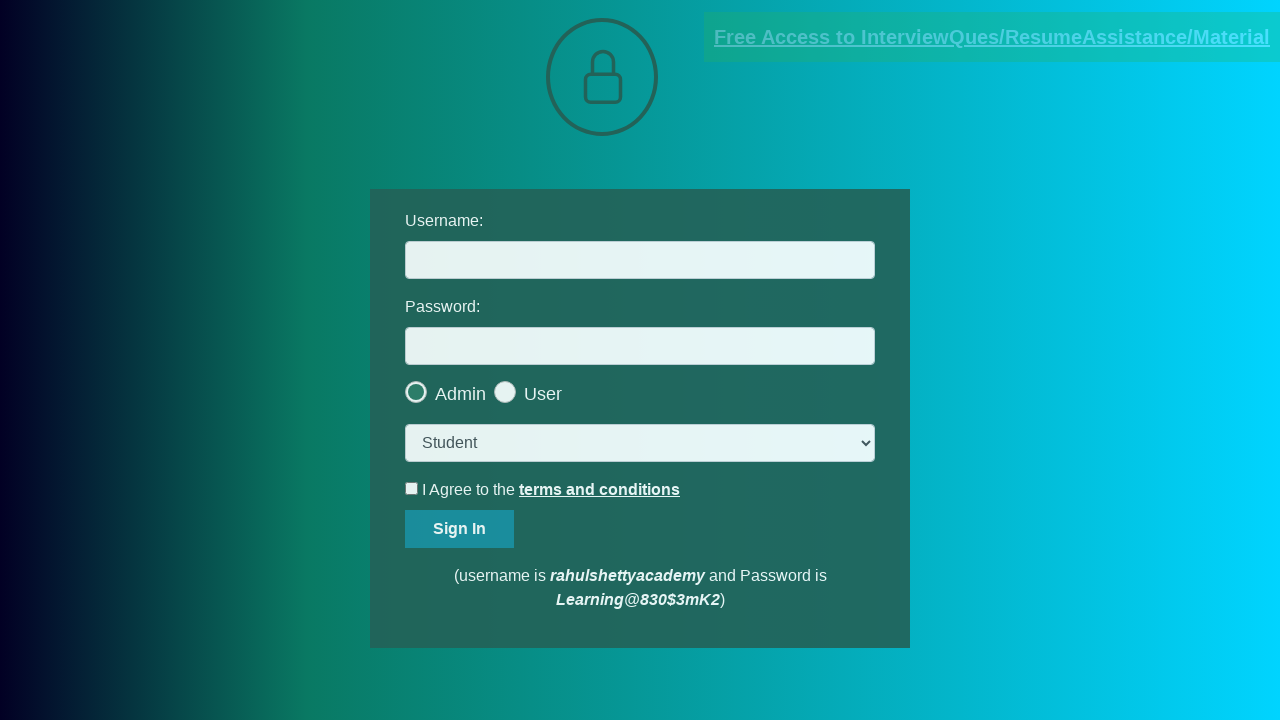

Clicked 'Free access...' link to open new window at (992, 37) on a.blinkingText
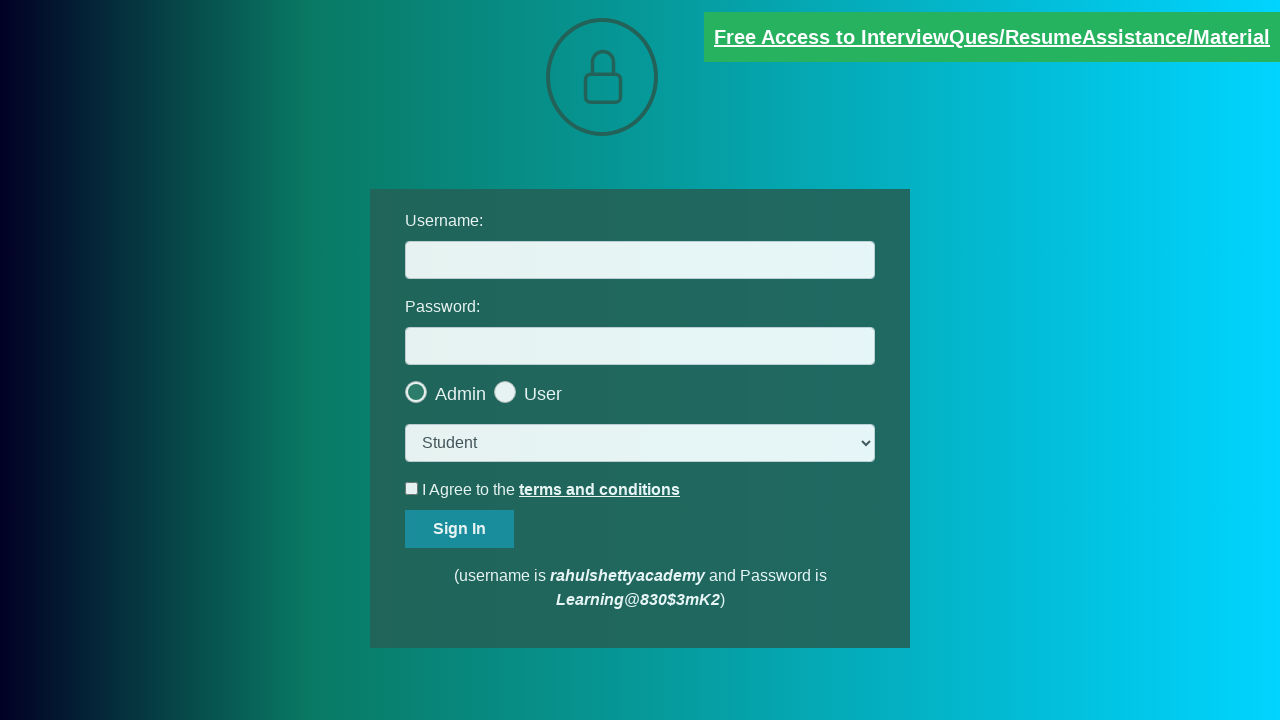

New window opened and captured
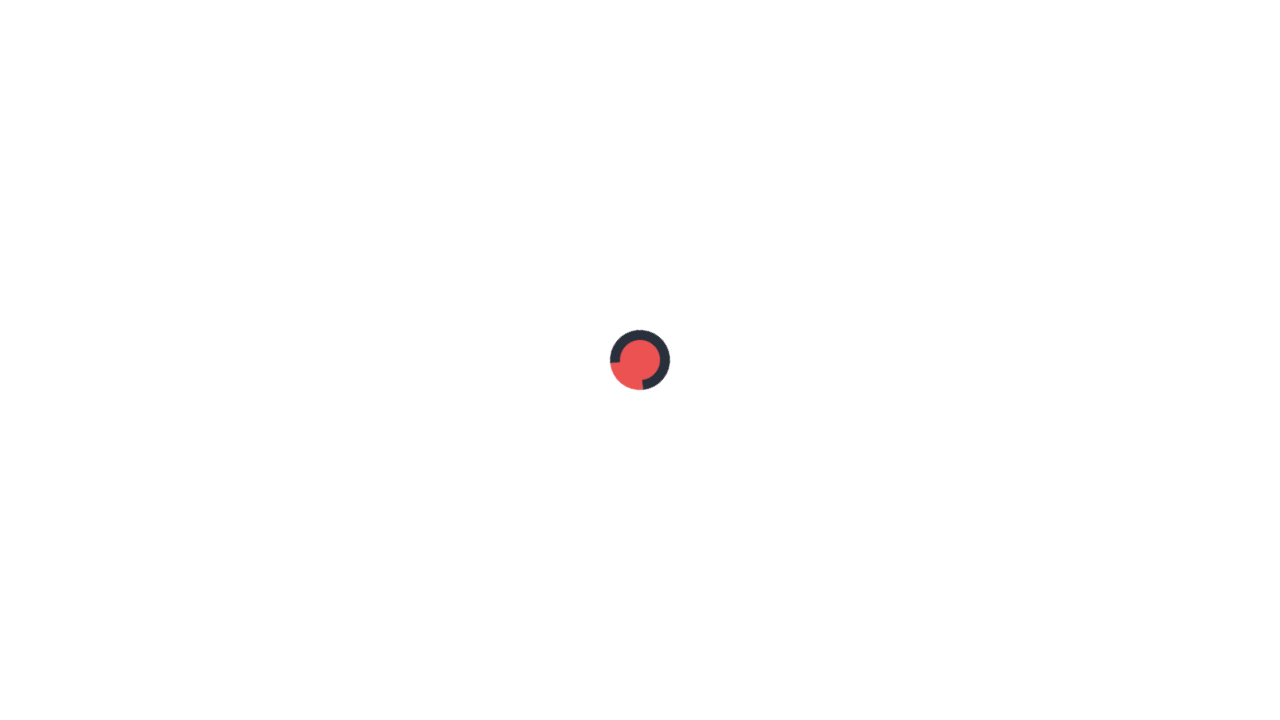

Extracted text from message in new window
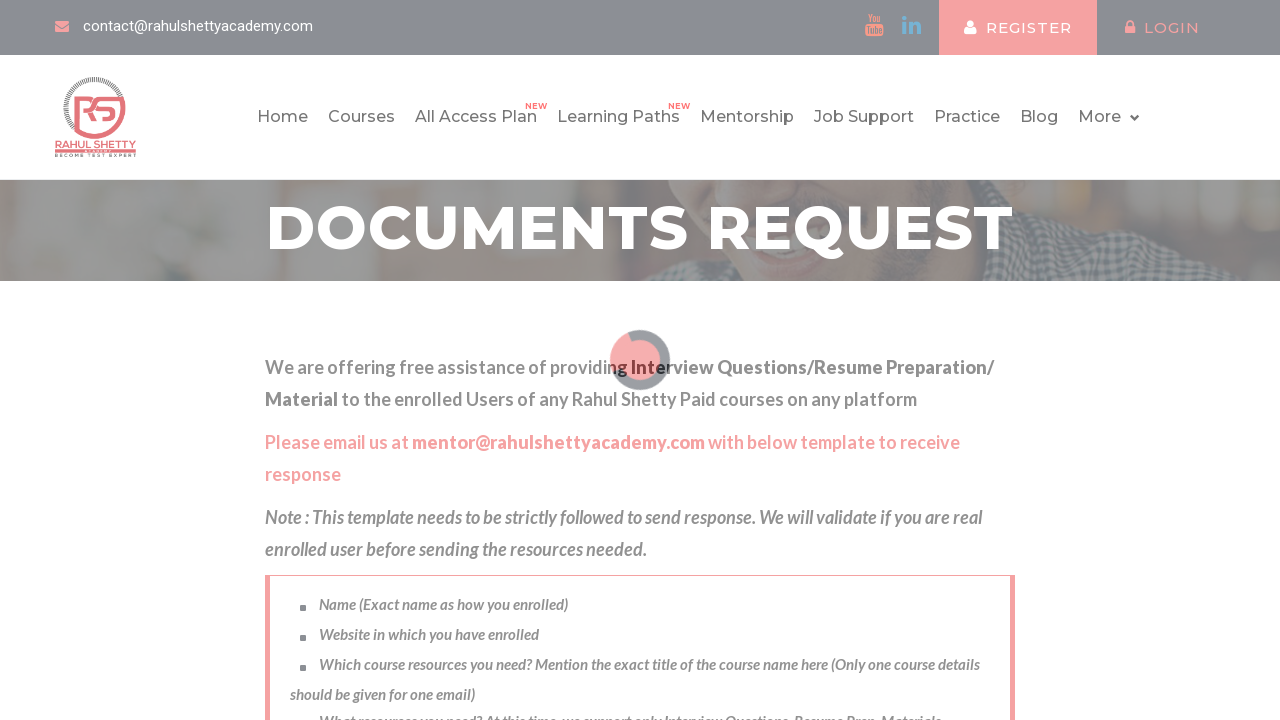

Printed complete message: Please email us at mentor@rahulshettyacademy.com with below template to receive response 
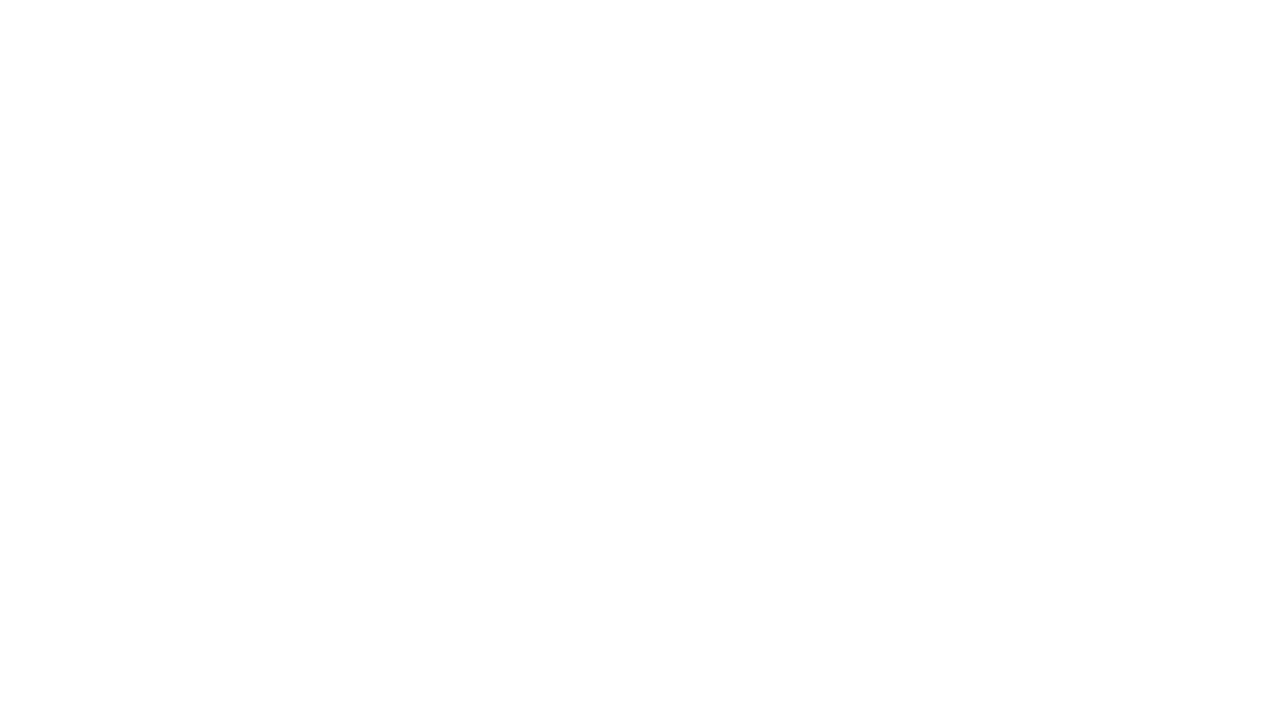

Parsed email ID from message: mentor@rahulshettyacademy.com
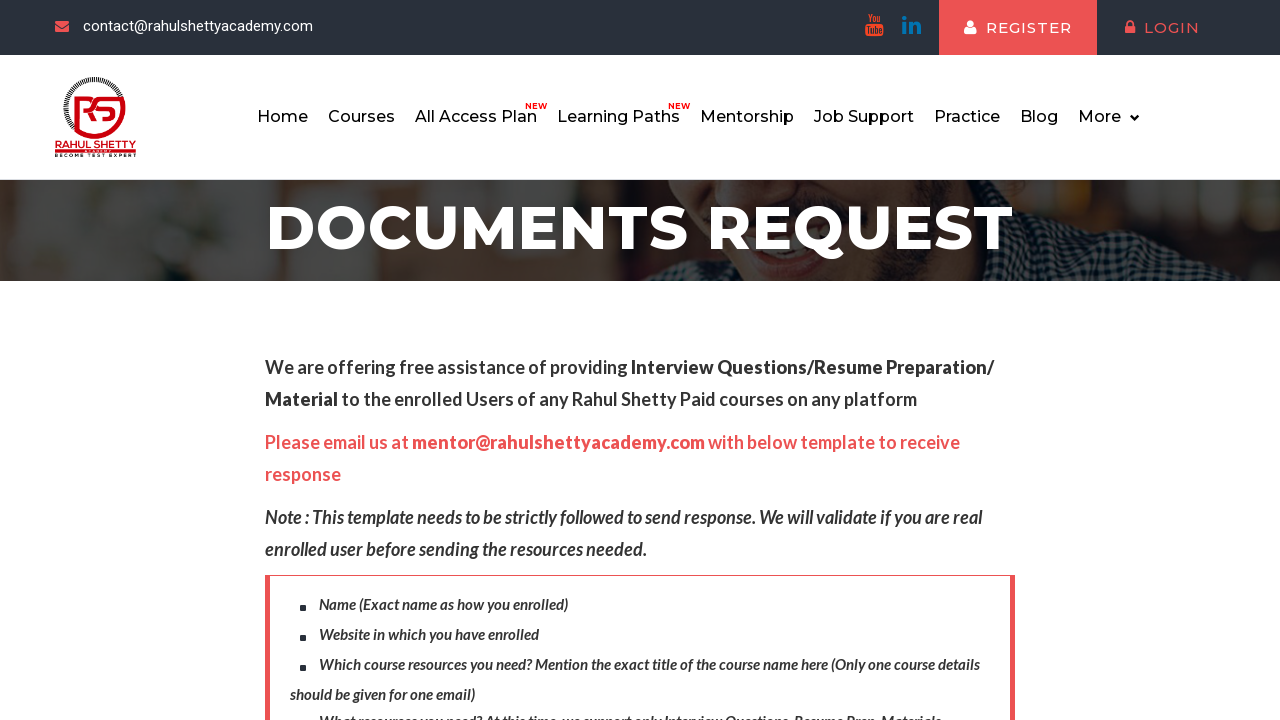

Printed extracted email ID: mentor@rahulshettyacademy.com
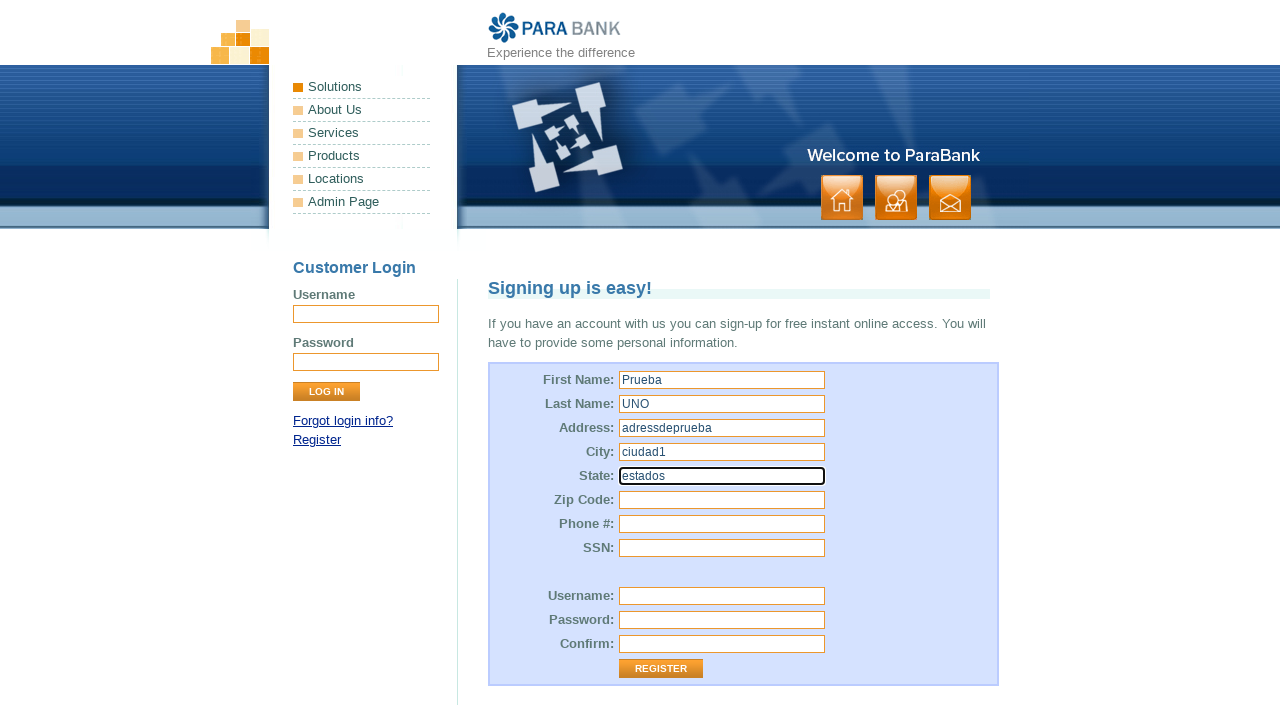

Closed new window and switched back to parent window
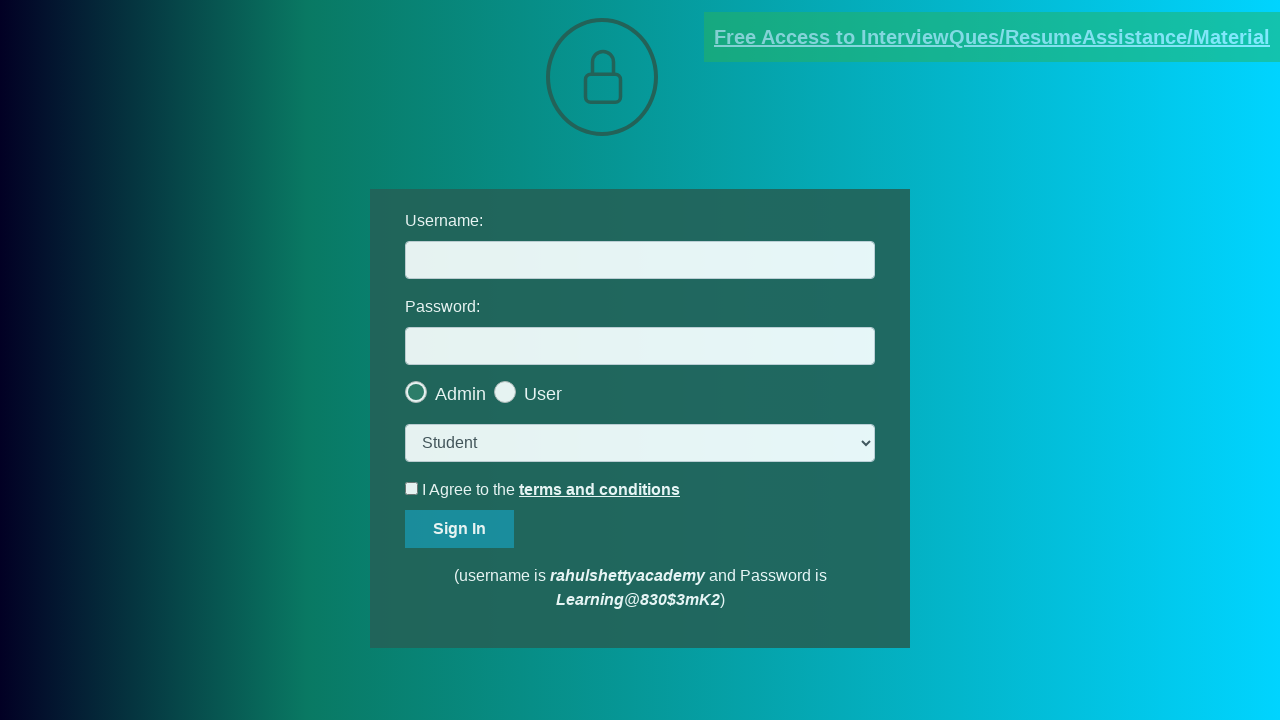

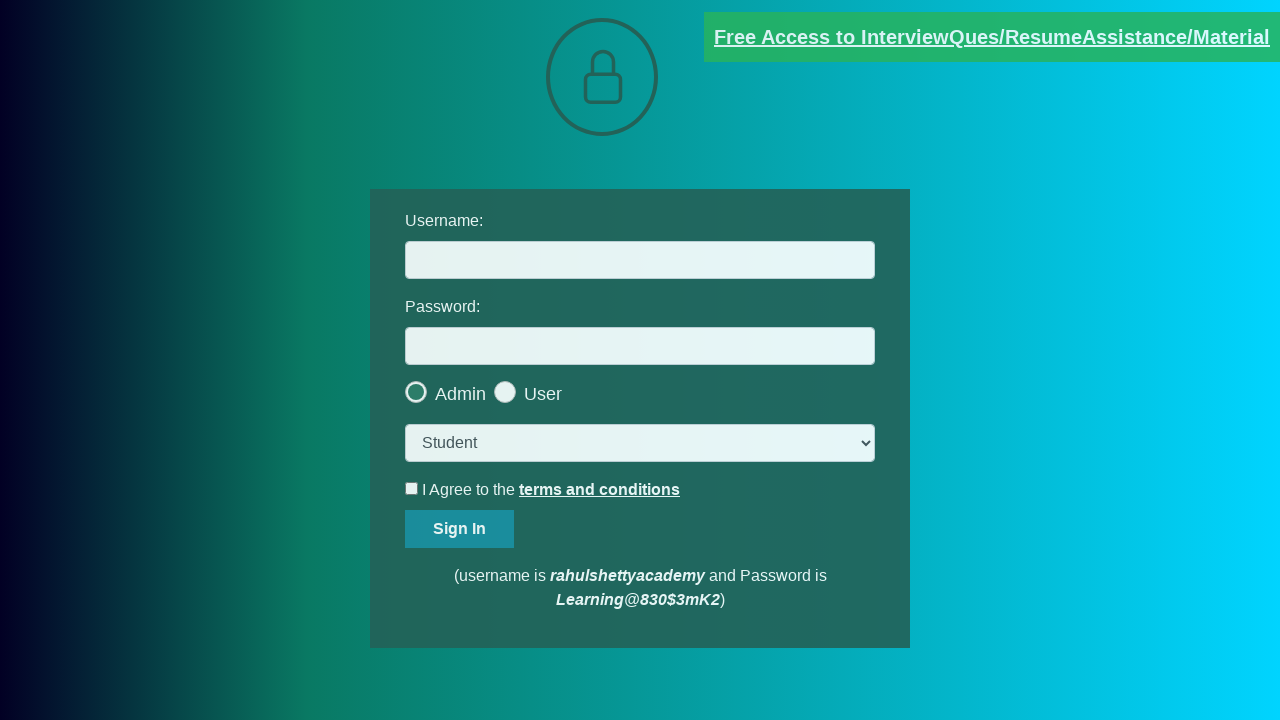